Tests jQuery UI menu interaction by hovering over nested menu items to reveal submenus and clicking on the Excel download option

Starting URL: https://the-internet.herokuapp.com/jqueryui/menu

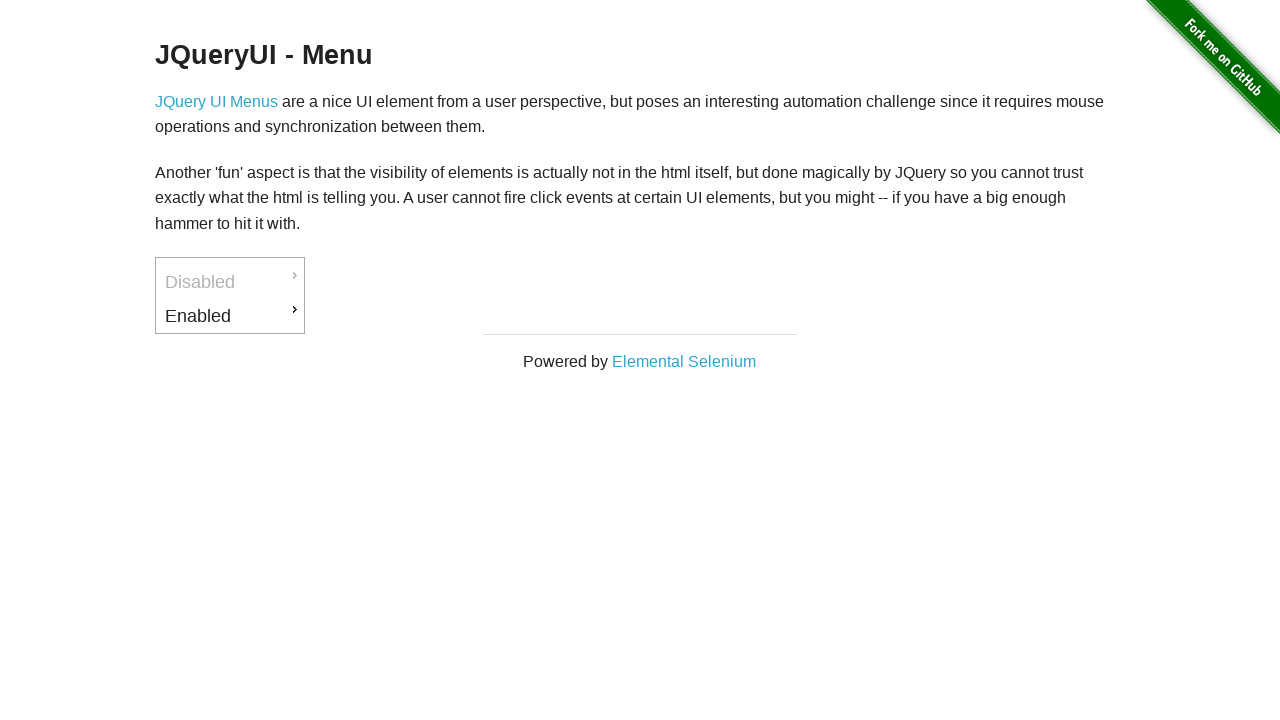

Hovered over 'Enabled' menu item to reveal submenu at (230, 316) on xpath=//ul[@id='menu']//li[@id='ui-id-3']
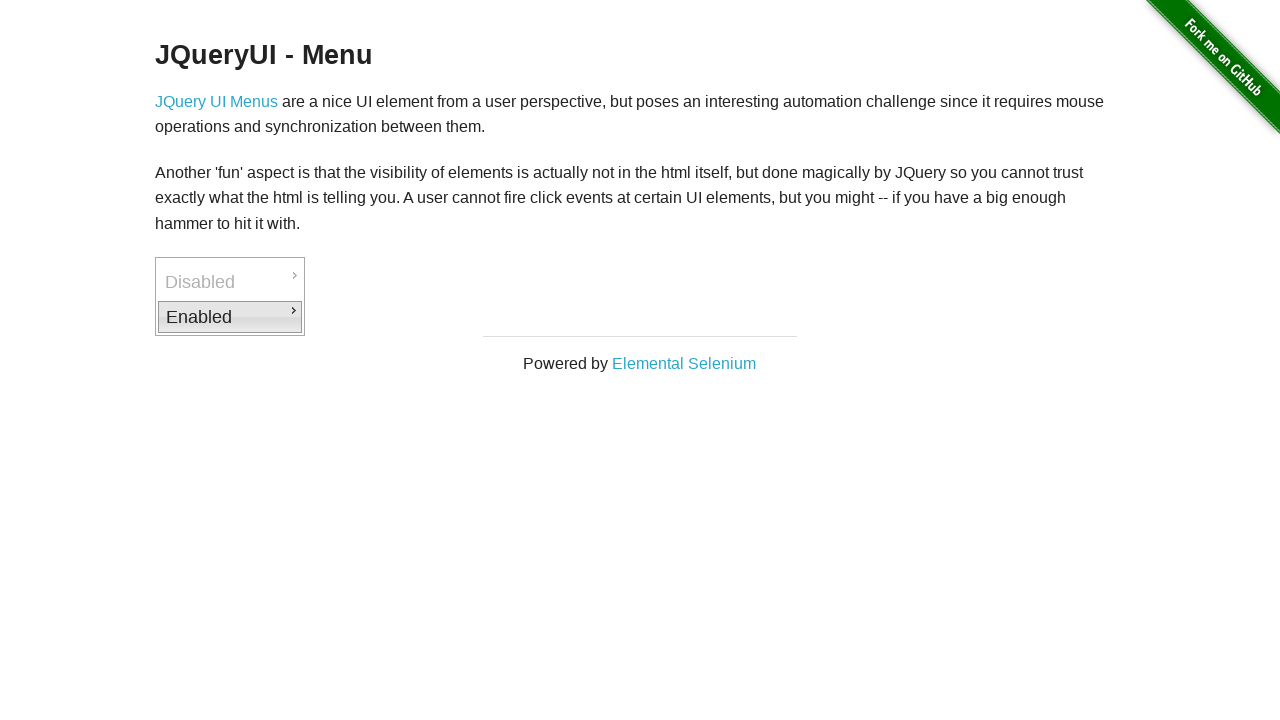

Downloads submenu became visible
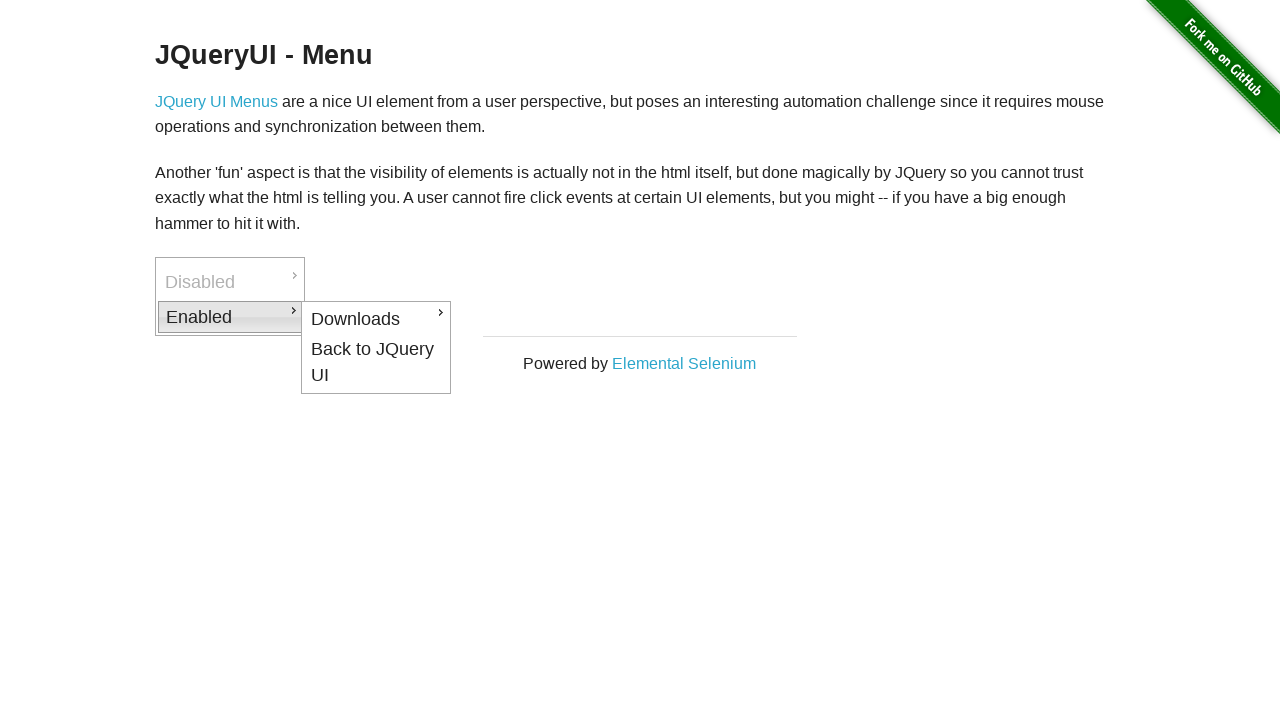

Hovered over 'Downloads' submenu item at (376, 319) on xpath=//ul[@class='ui-menu ui-widget ui-widget-content ui-front']//li[@id='ui-id
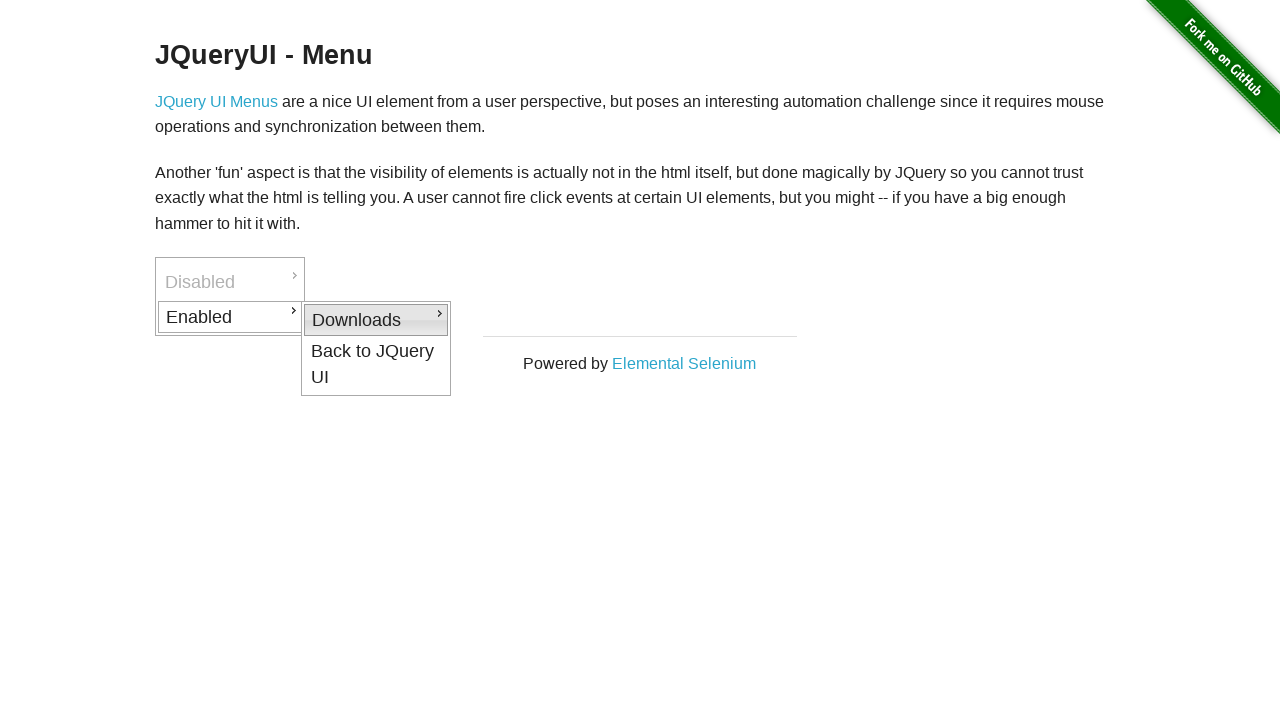

Excel download option became visible
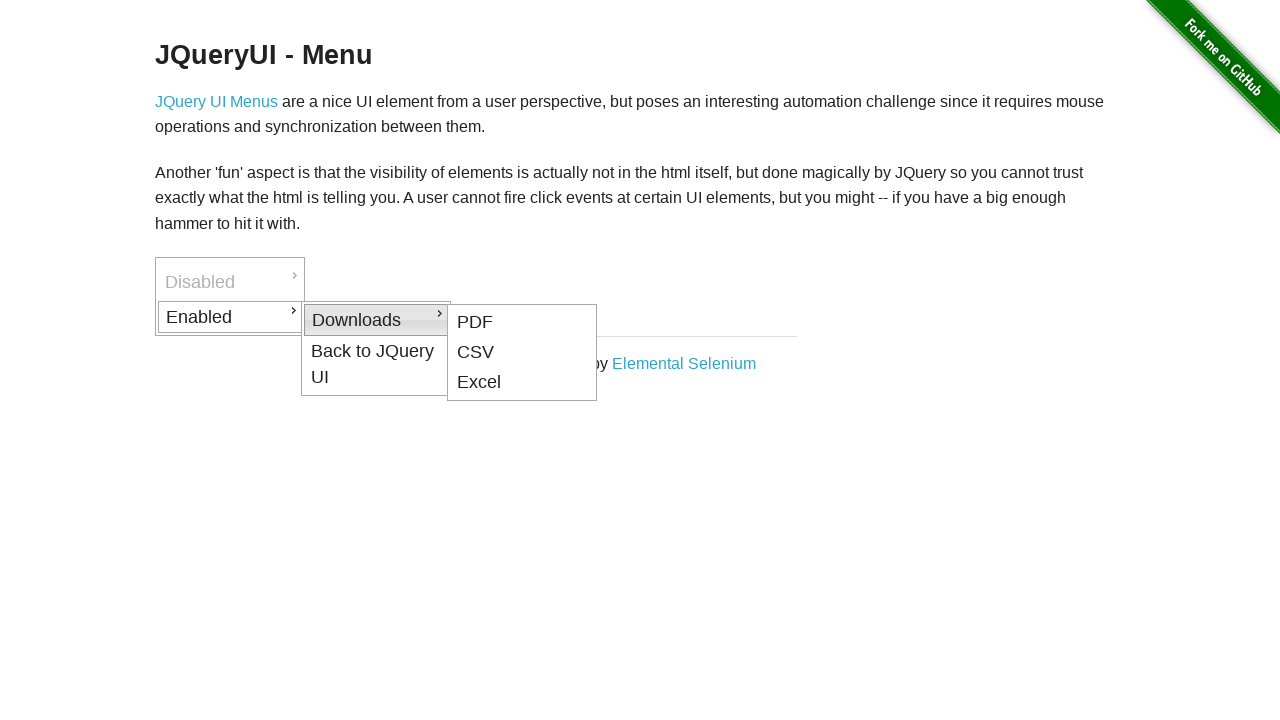

Clicked on Excel download option at (522, 383) on xpath=//ul[@class='ui-menu ui-widget ui-widget-content ui-front']//li[@id='ui-id
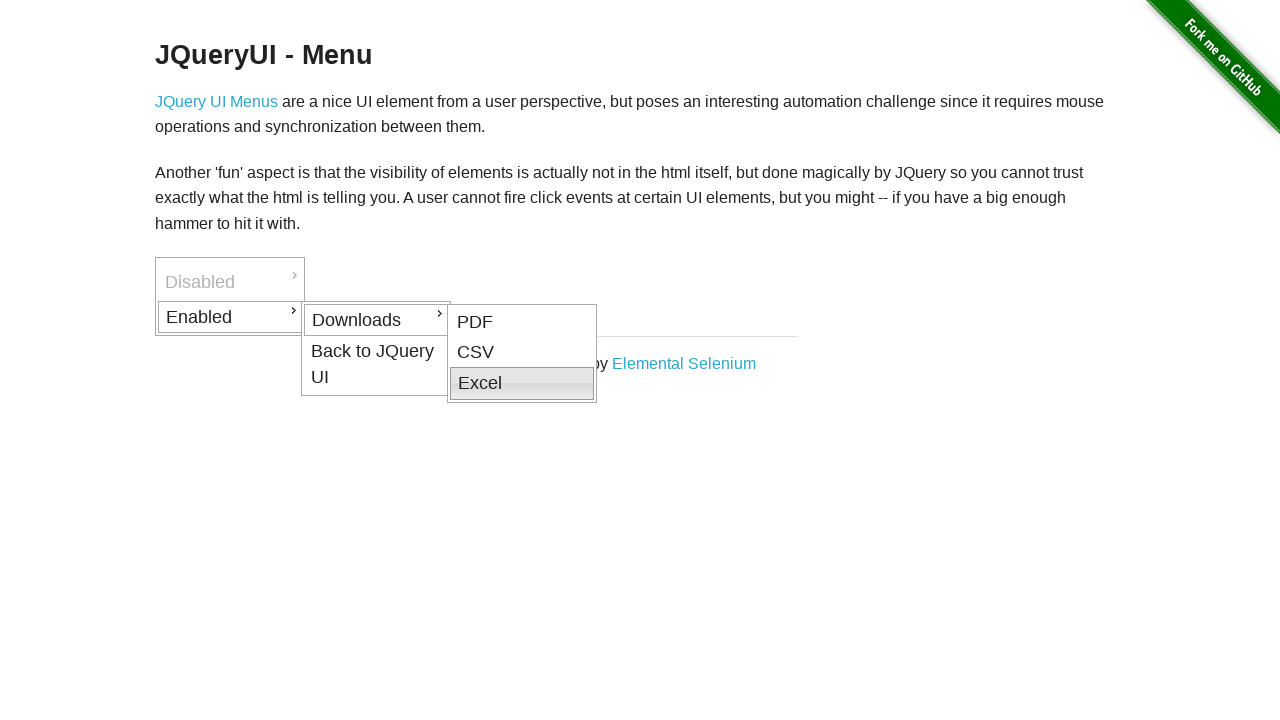

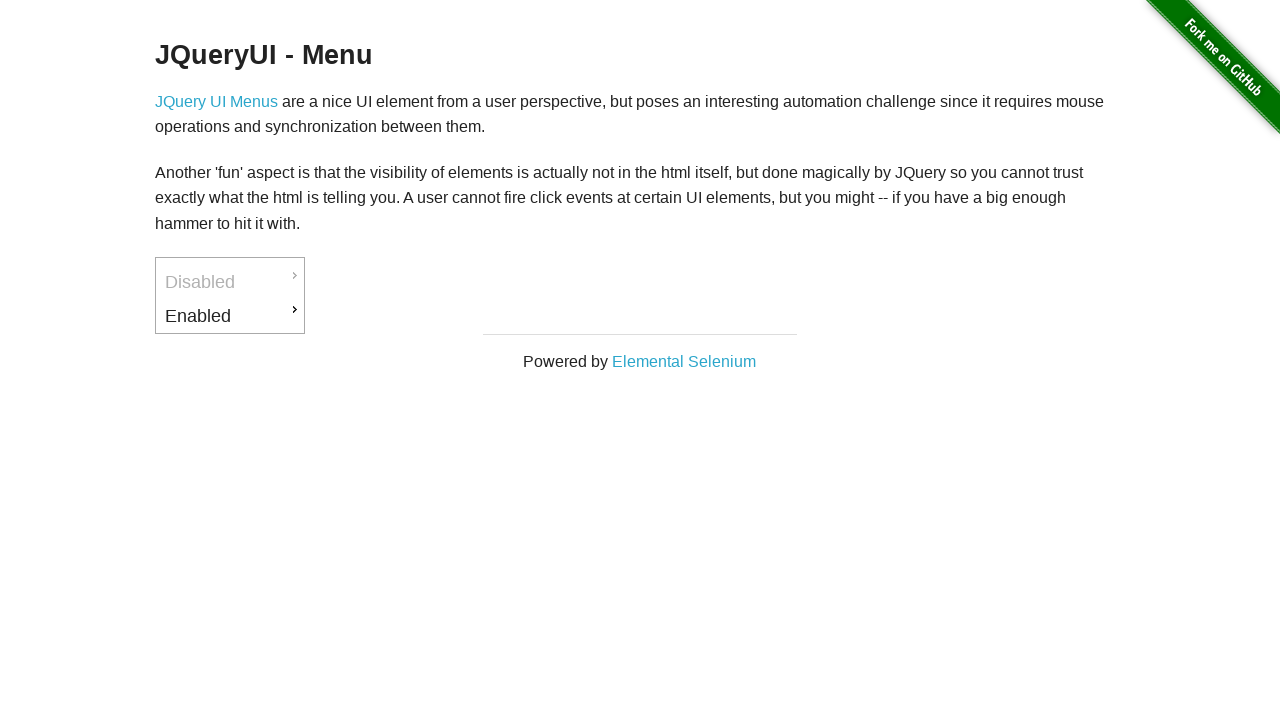